Tests handling nested iframes by clicking a tab to show iframe-within-iframe content, switching to the outer iframe, then to the inner iframe, and typing text into an input field.

Starting URL: https://demo.automationtesting.in/Frames.html

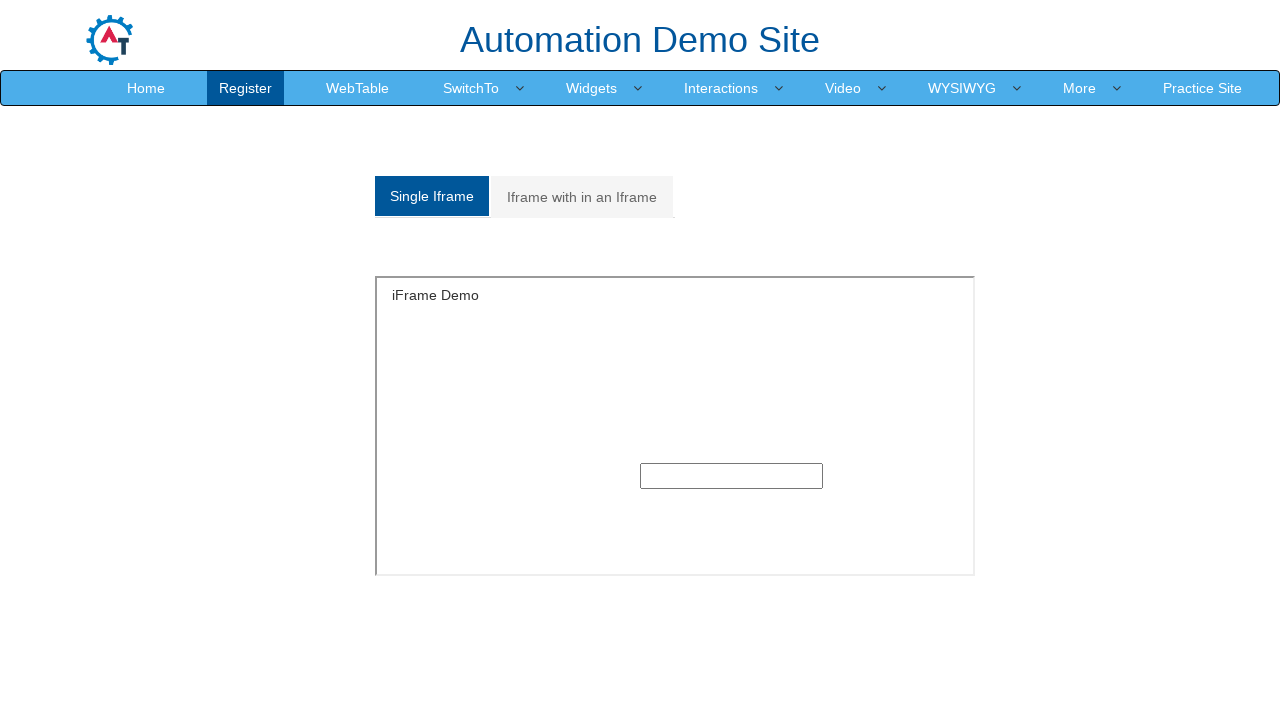

Clicked on 'Iframe with in an Iframe' tab at (582, 197) on a[data-toggle='tab']:has-text('Iframe with in an Iframe')
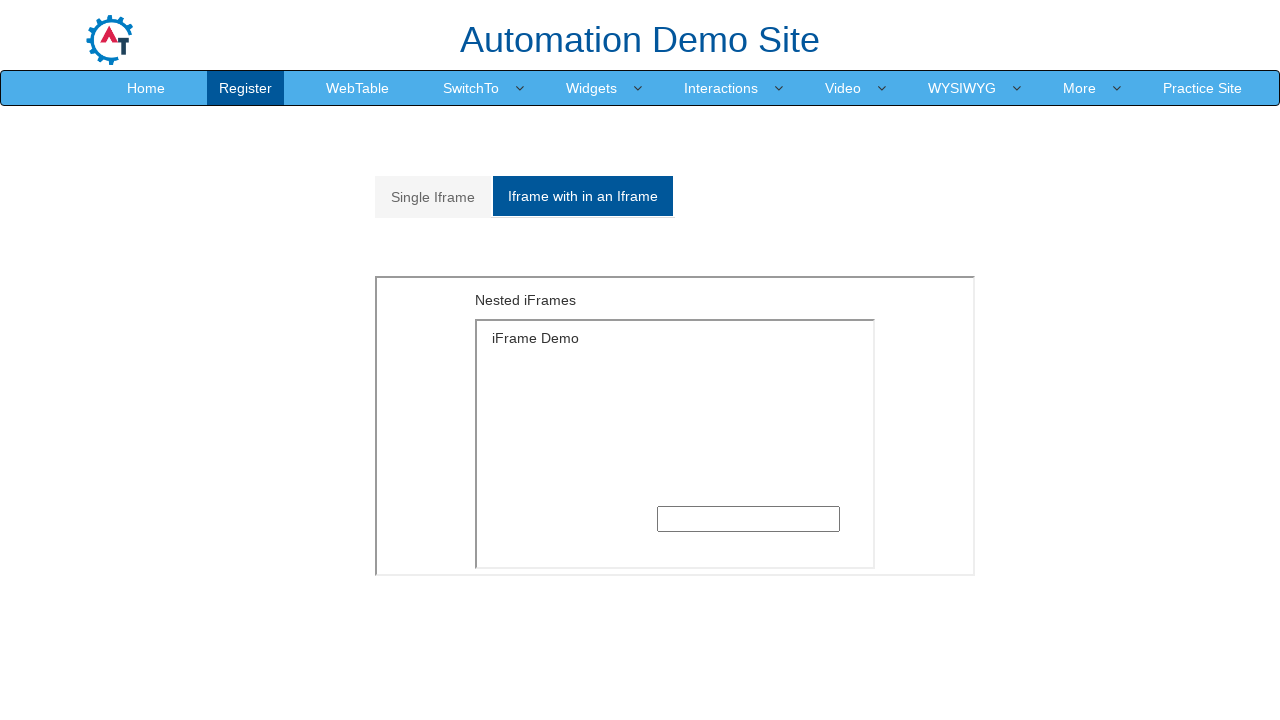

Waited for outer iframe with id 'Multiple iframe' to be visible
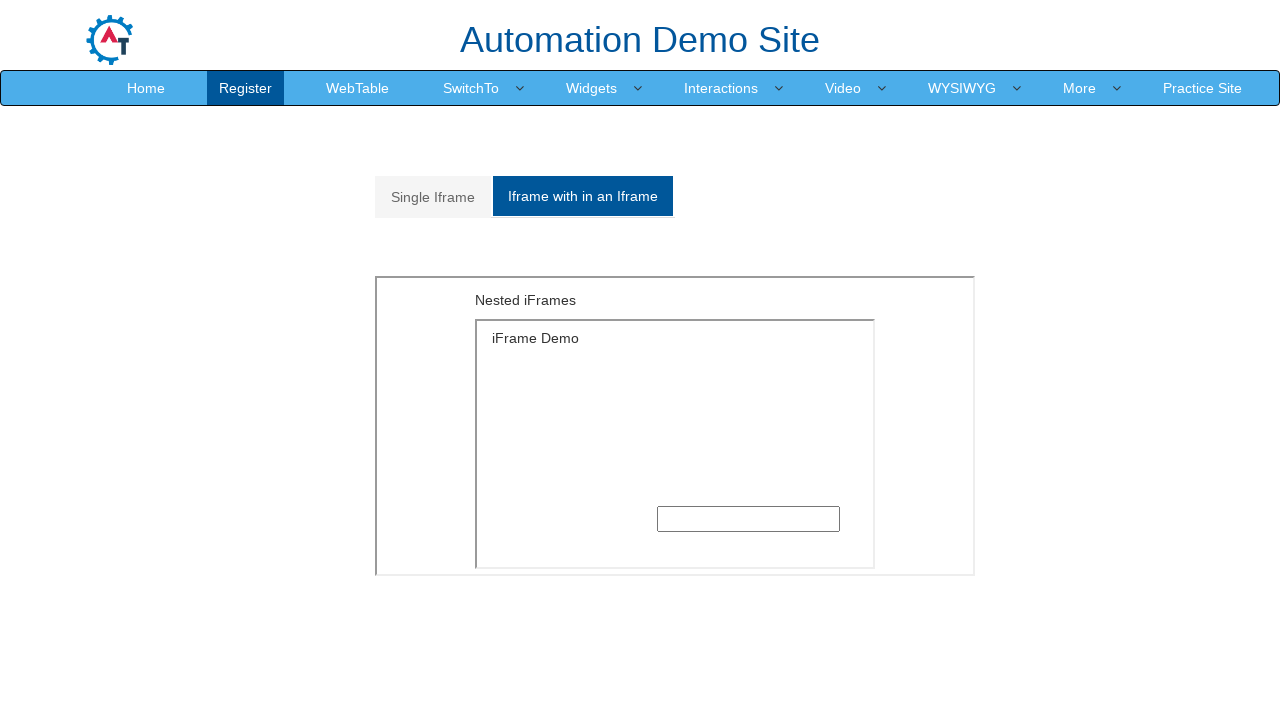

Located outer iframe element
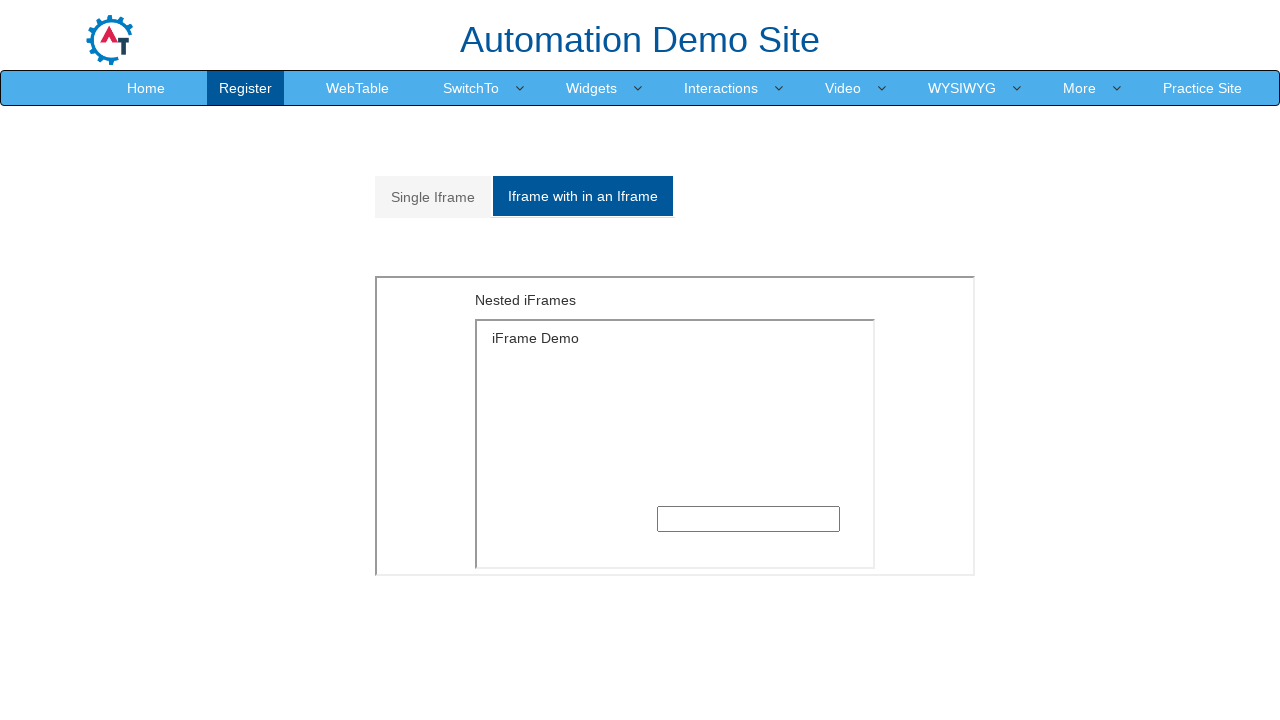

Located inner iframe within the outer iframe
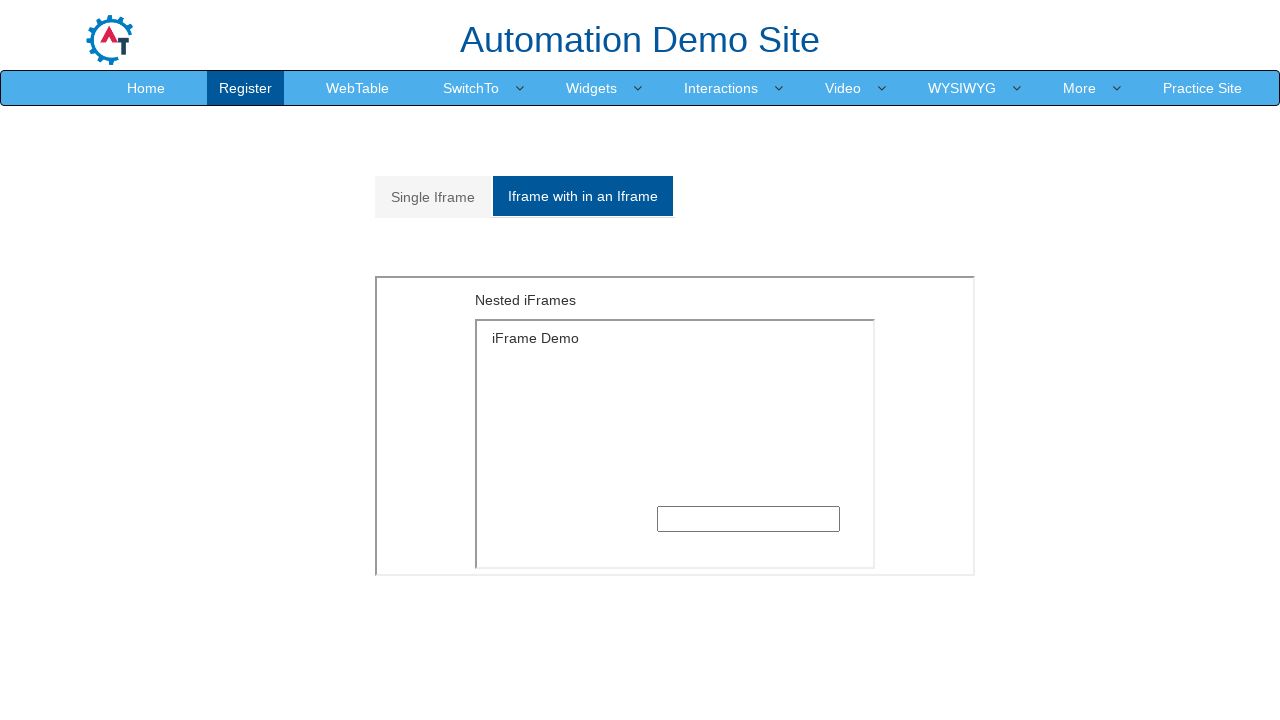

Typed 'Welcome' into text input field in inner iframe on #Multiple iframe >> internal:control=enter-frame >> iframe >> internal:control=e
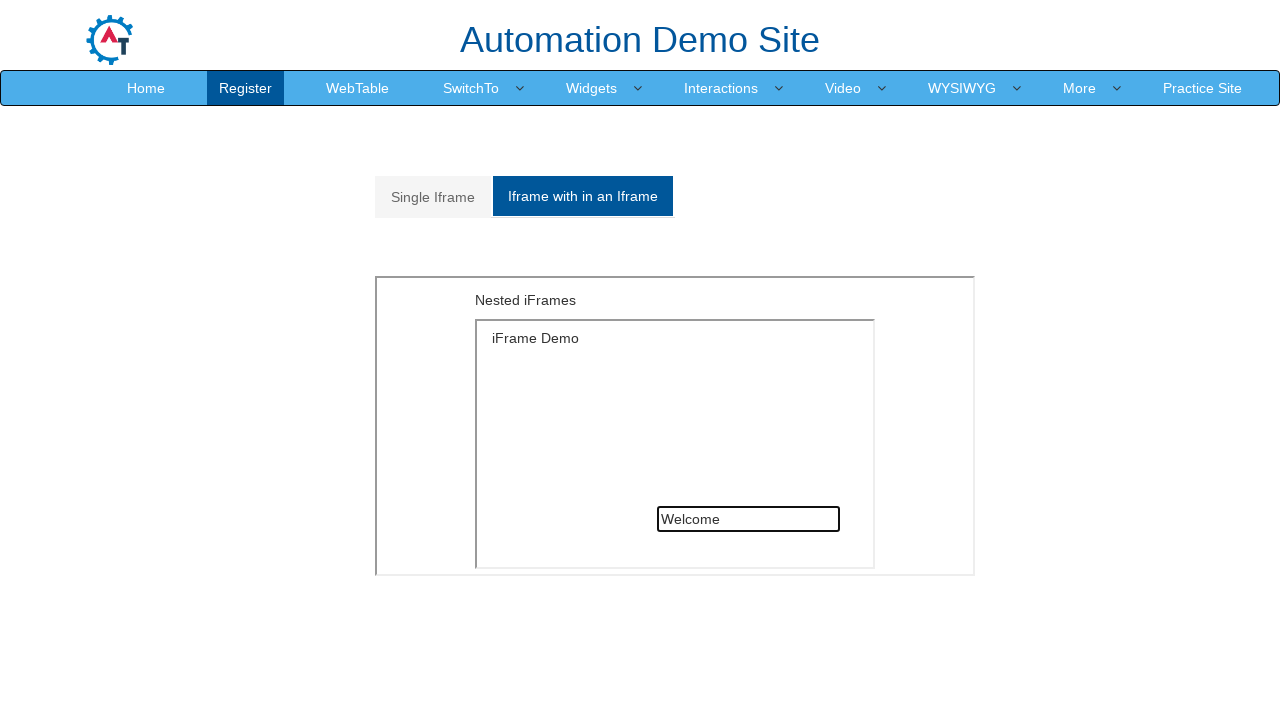

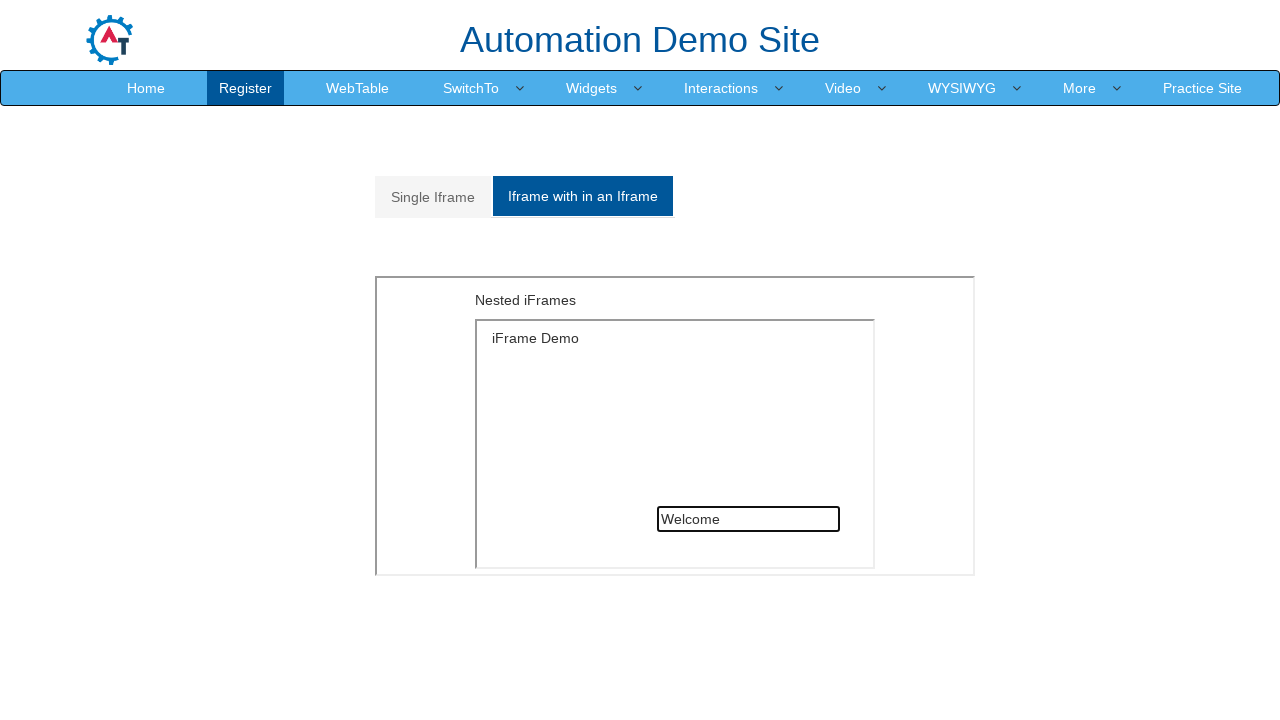